Tests opening multiple browser windows by clicking the link multiple times

Starting URL: http://the-internet.herokuapp.com/windows

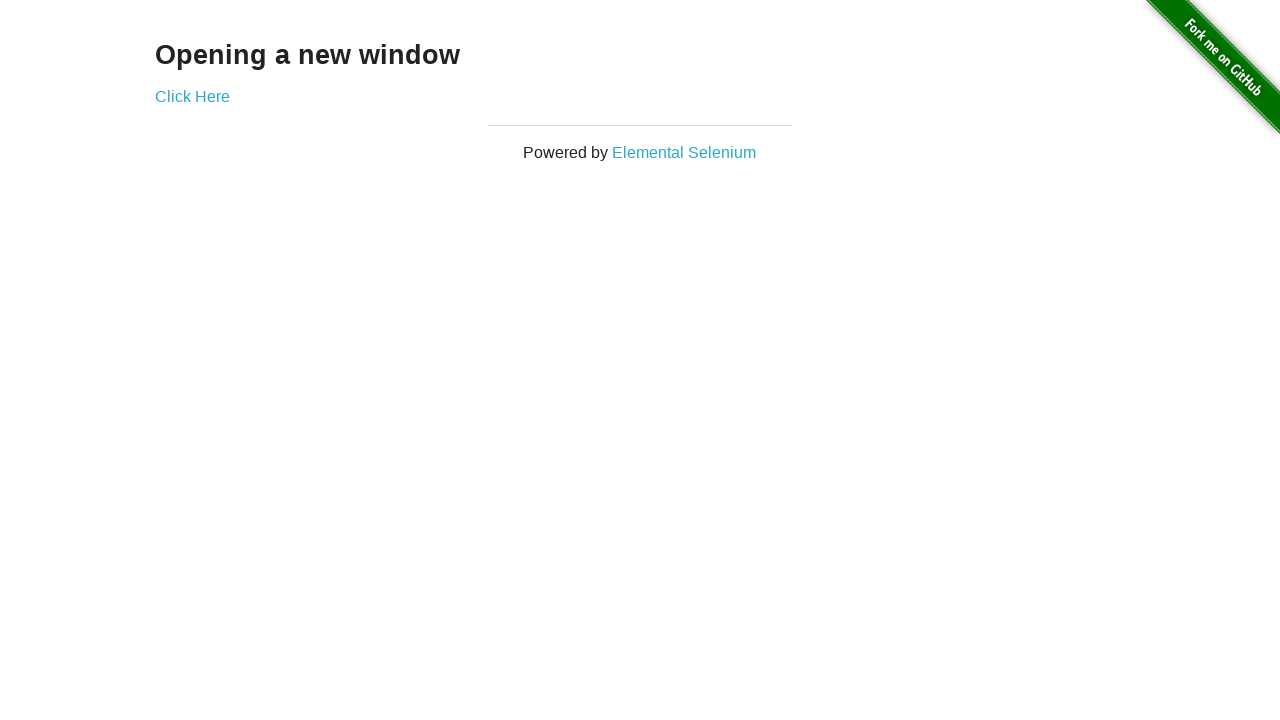

Clicked 'Click Here' link to open first new window at (192, 96) on text=Click Here
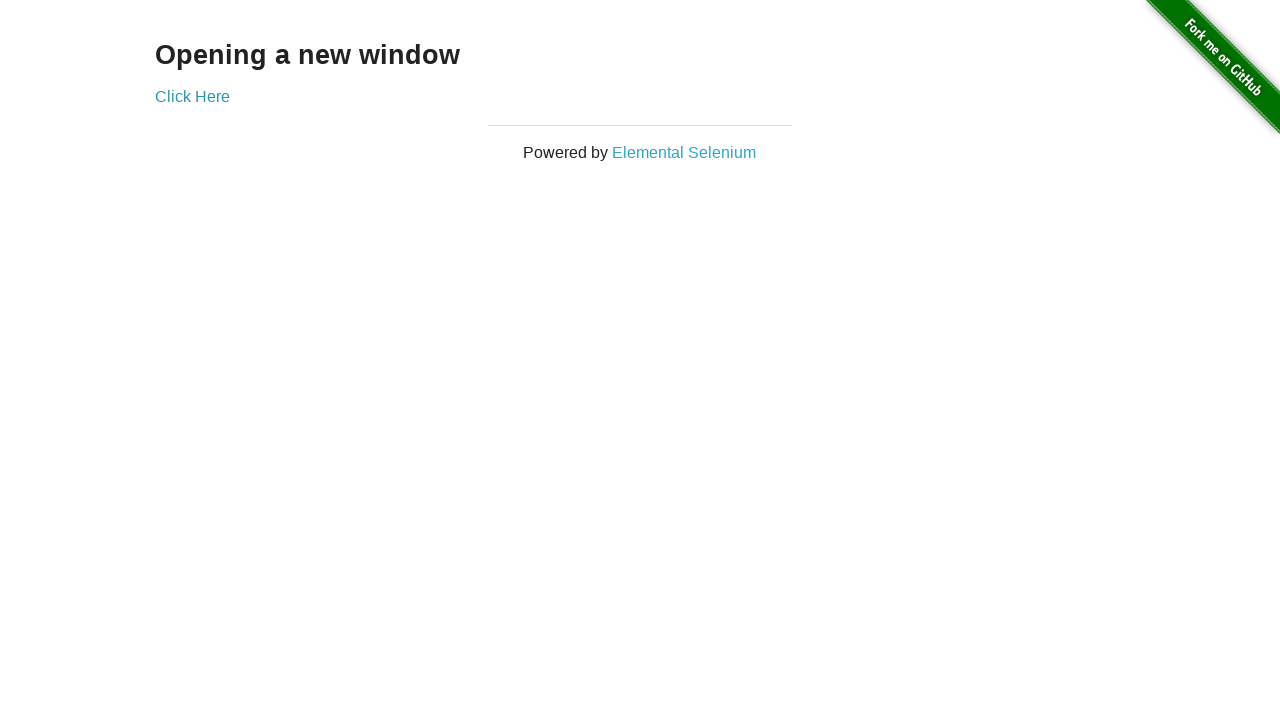

Clicked 'Click Here' link to open second new window at (192, 96) on text=Click Here
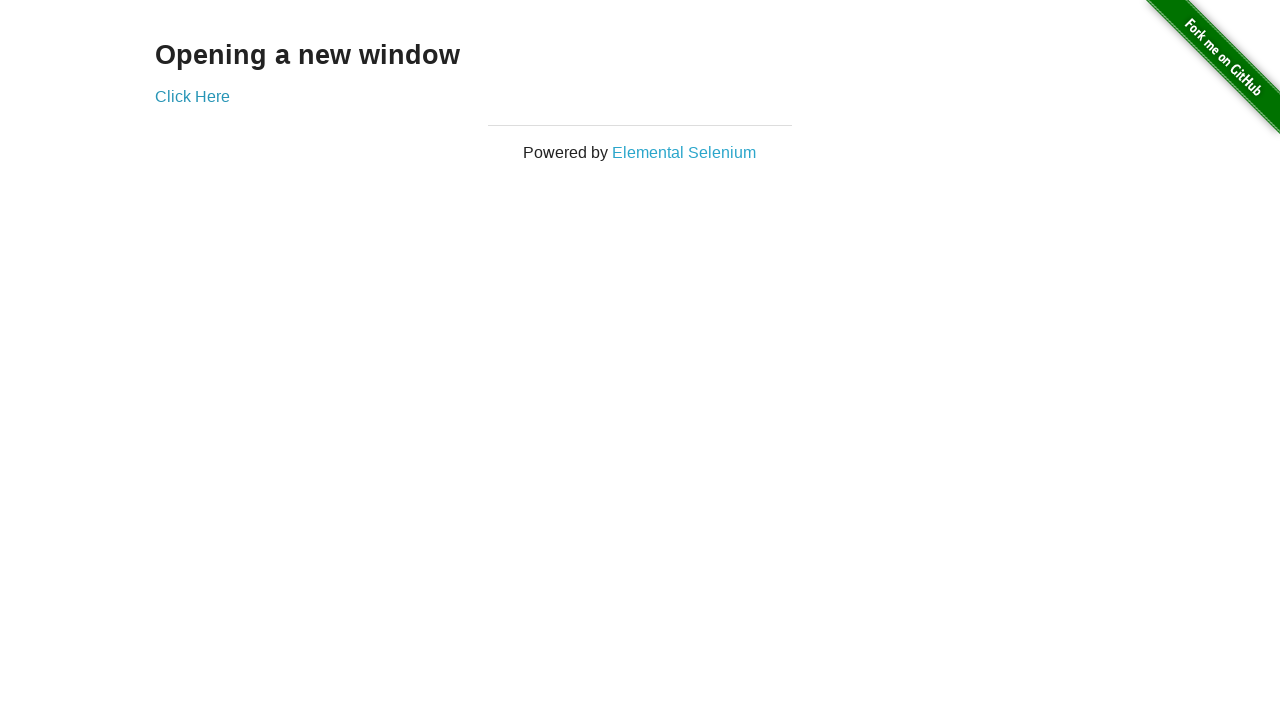

Clicked 'Click Here' link to open third new window at (192, 96) on text=Click Here
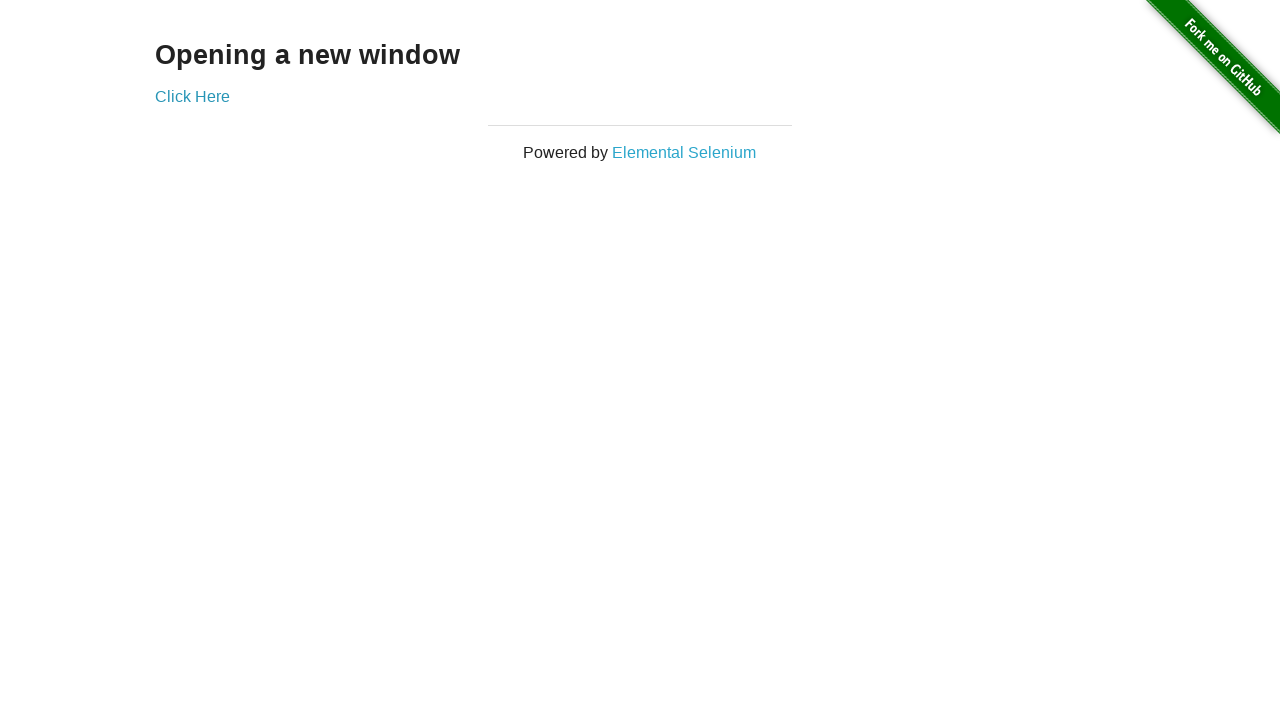

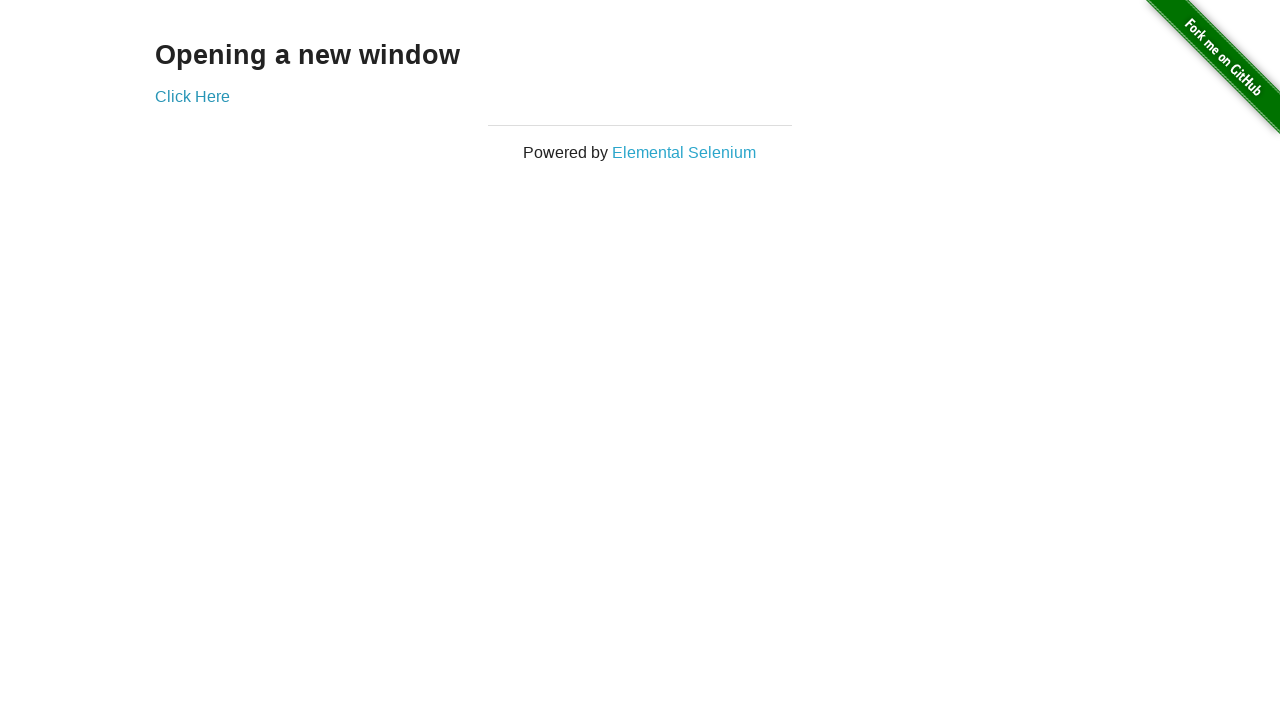